Tests mouse hover actions by hovering over an element, performing a context click (right-click) on a link, and then clicking on the Reload link

Starting URL: https://rahulshettyacademy.com/AutomationPractice/

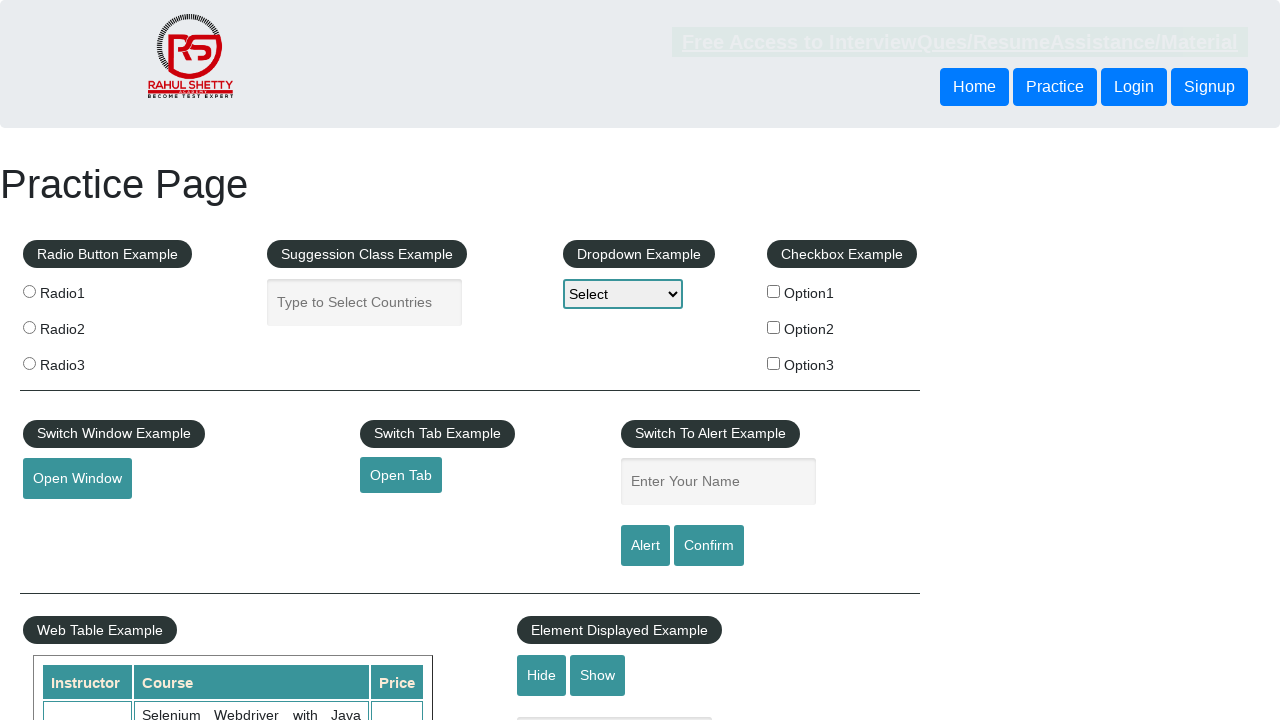

Hovered over the mouse hover element at (83, 361) on #mousehover
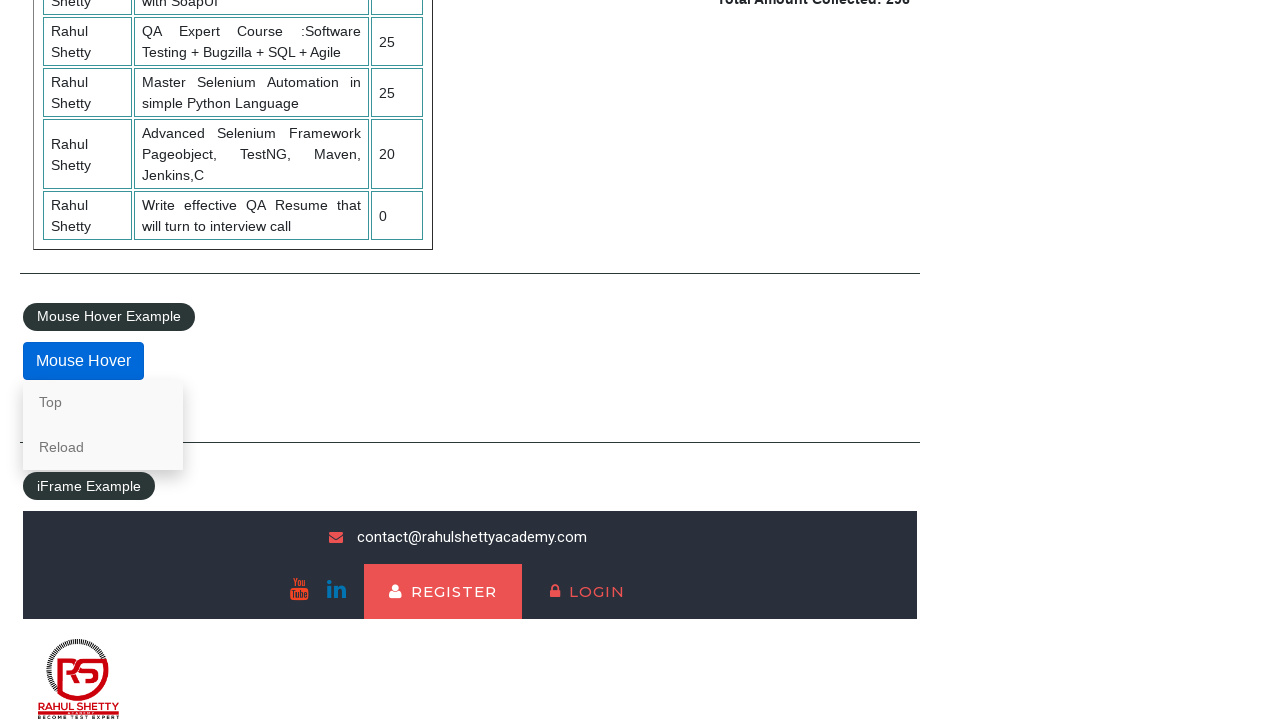

Right-clicked on the Reload link at (103, 447) on text=Reload
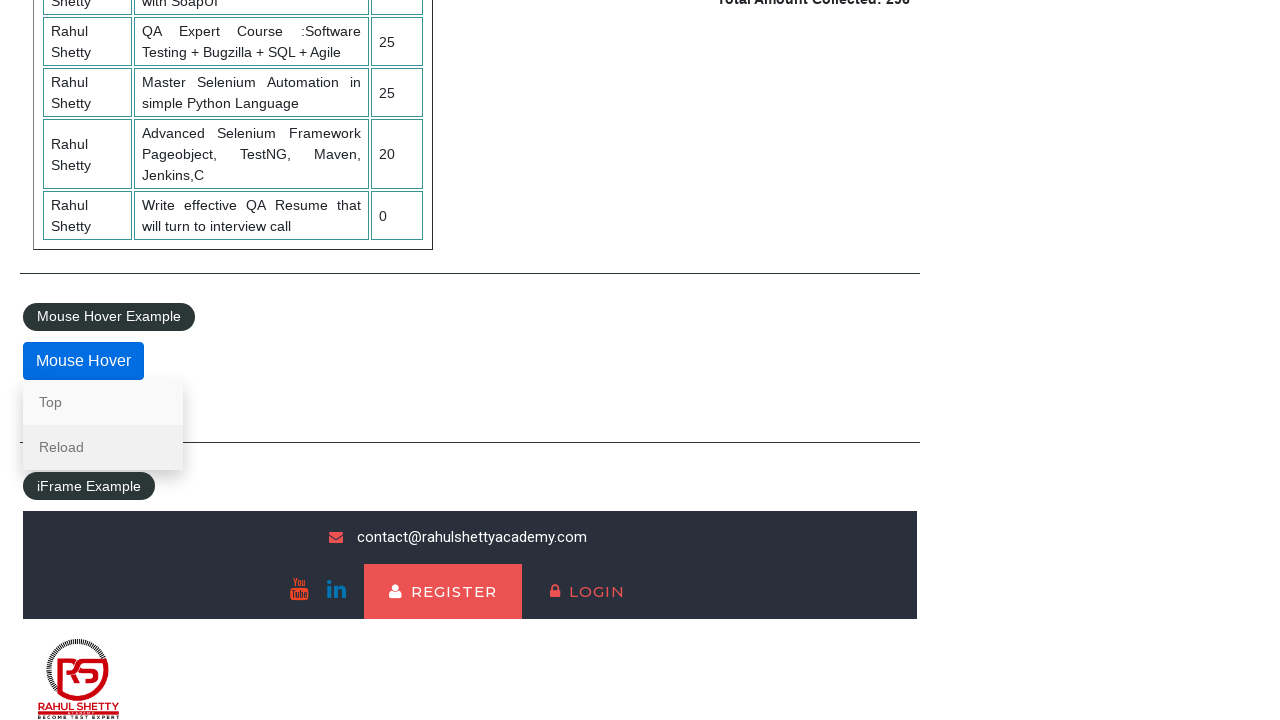

Clicked on the Reload link at (103, 447) on text=Reload
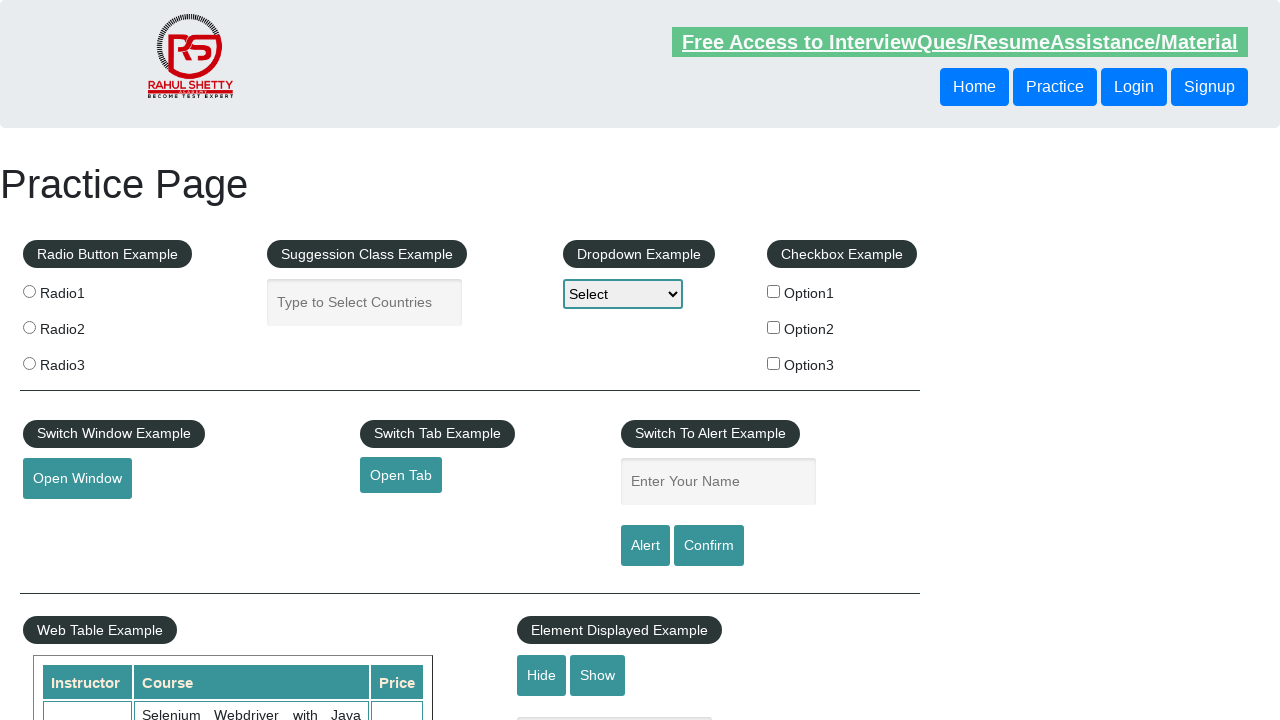

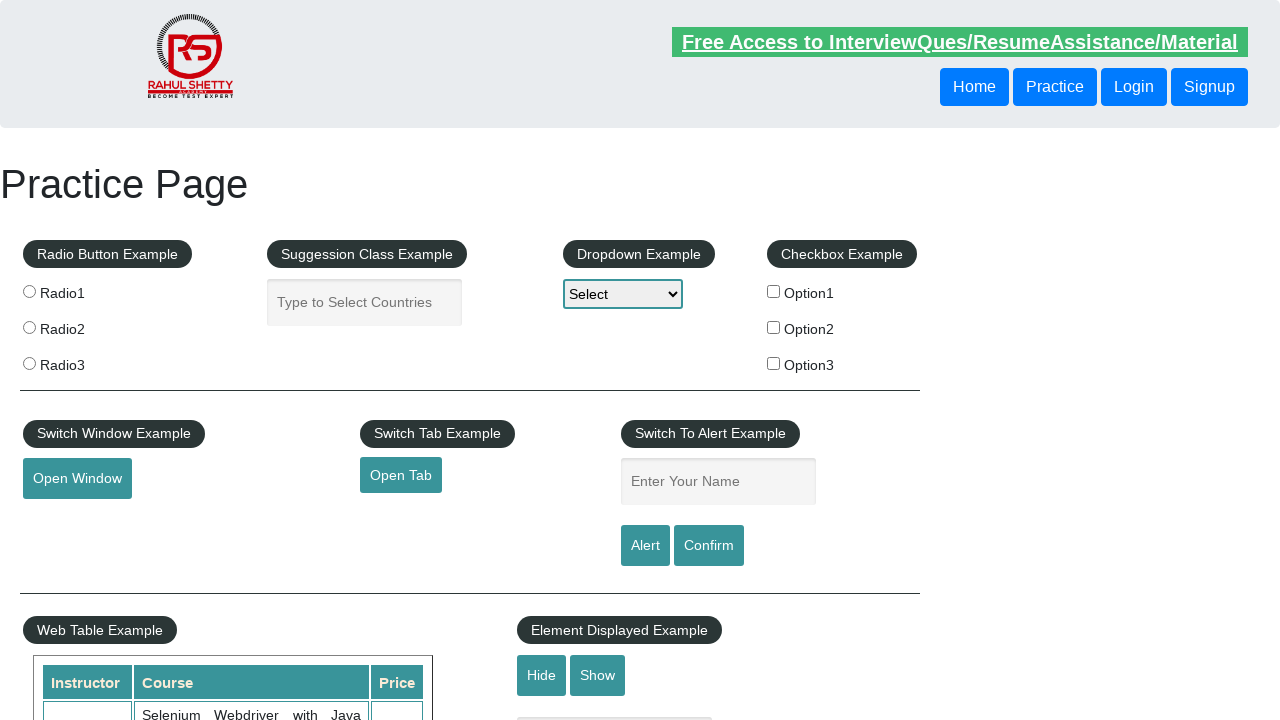